Tests dynamic element loading by clicking a start button and waiting for a welcome message to appear

Starting URL: http://syntaxprojects.com/dynamic-elements-loading.php

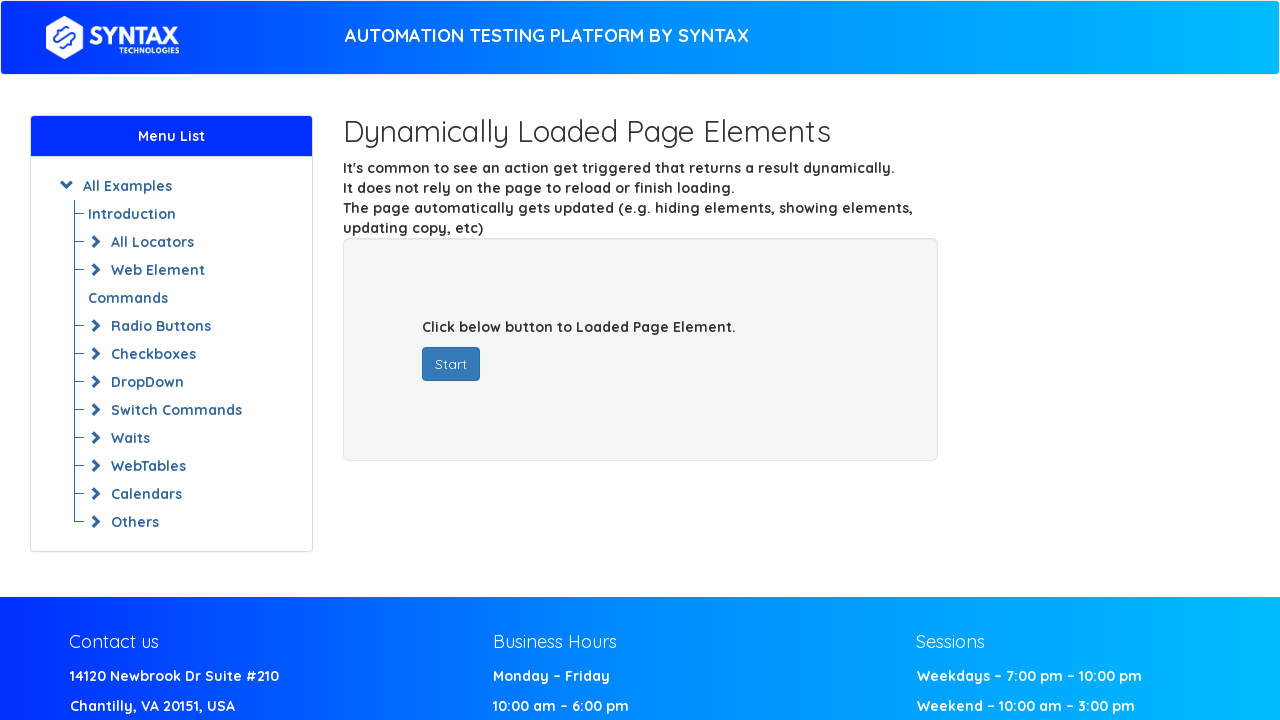

Clicked start button to trigger dynamic element loading at (451, 364) on #startButton
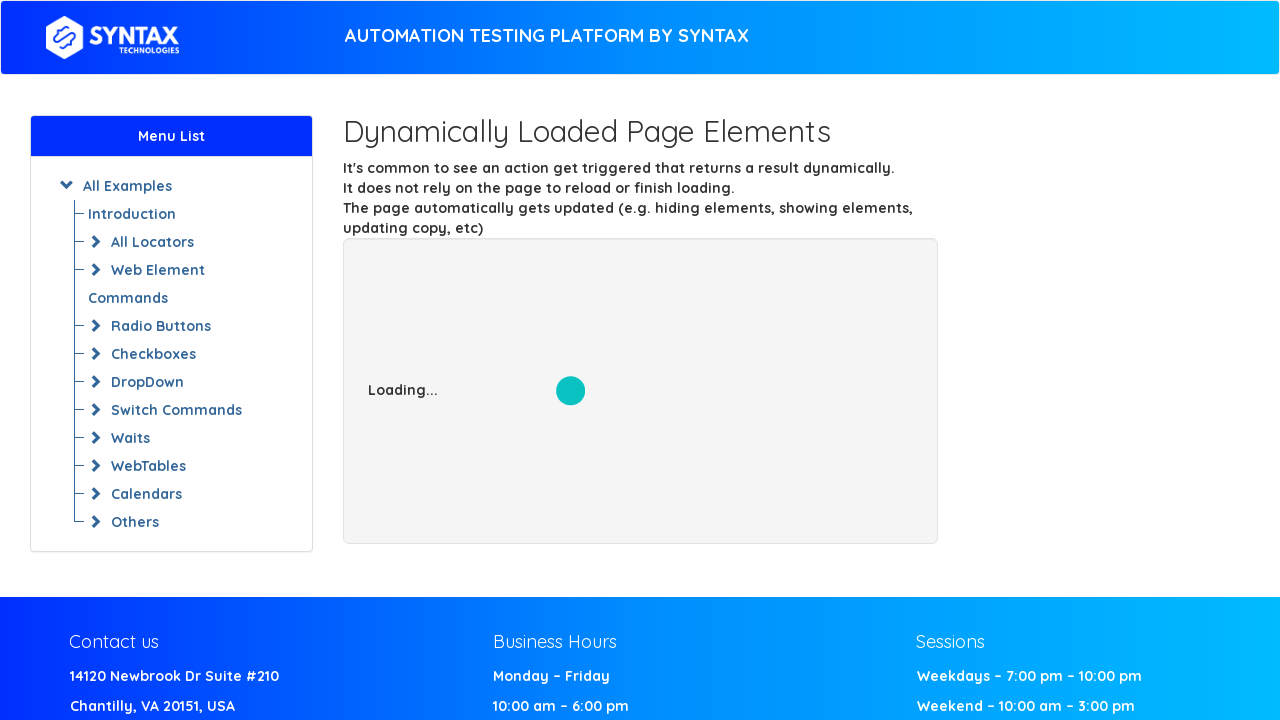

Welcome message appeared after dynamic loading completed
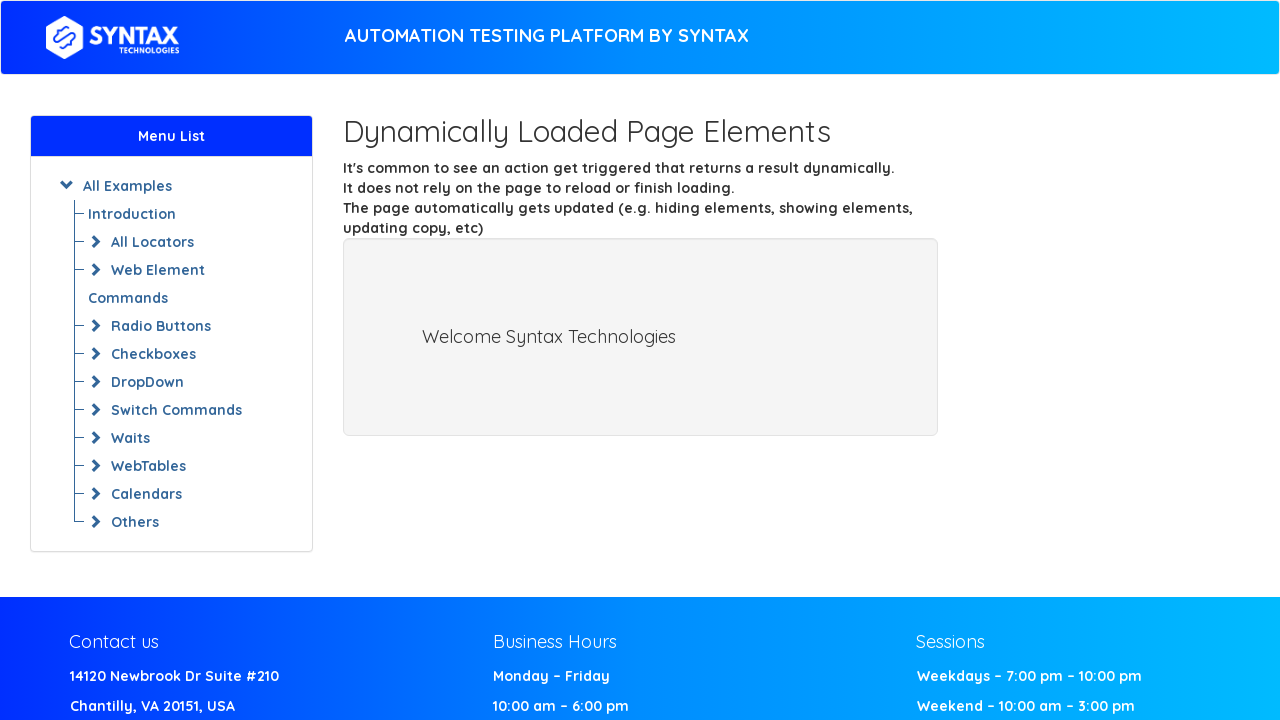

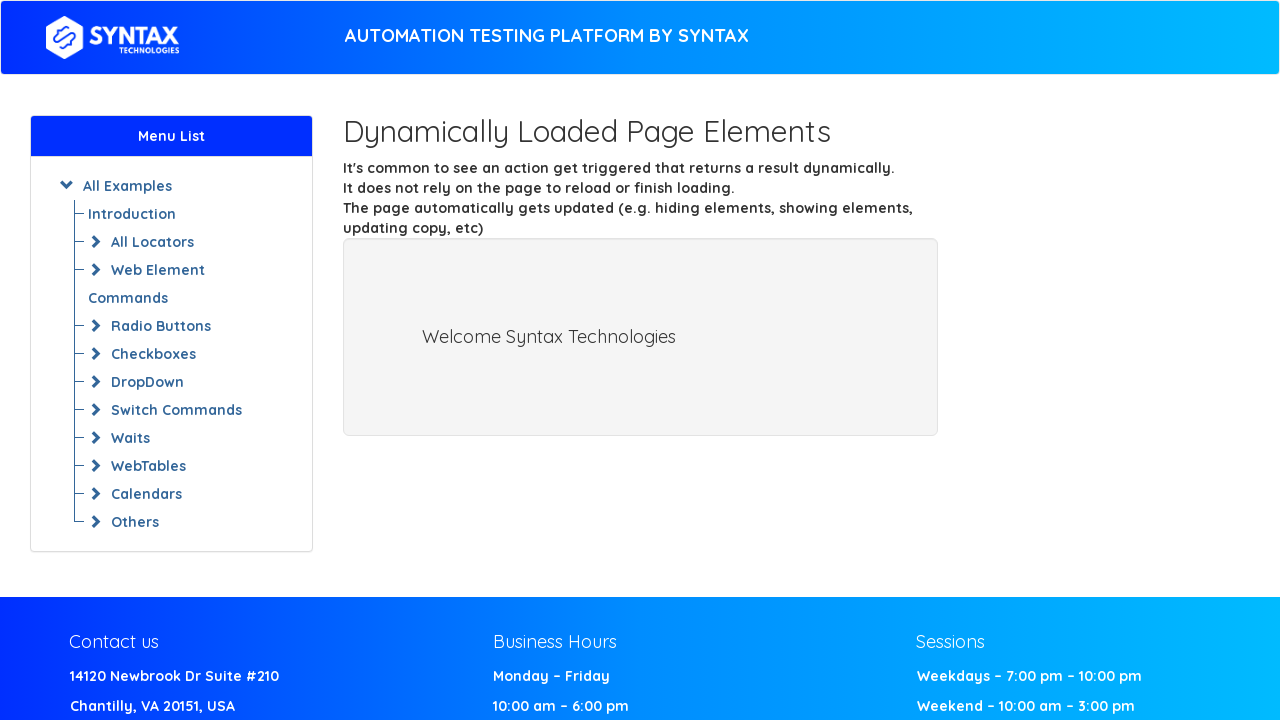